Tests that edits are saved when the input field loses focus (blur)

Starting URL: https://demo.playwright.dev/todomvc

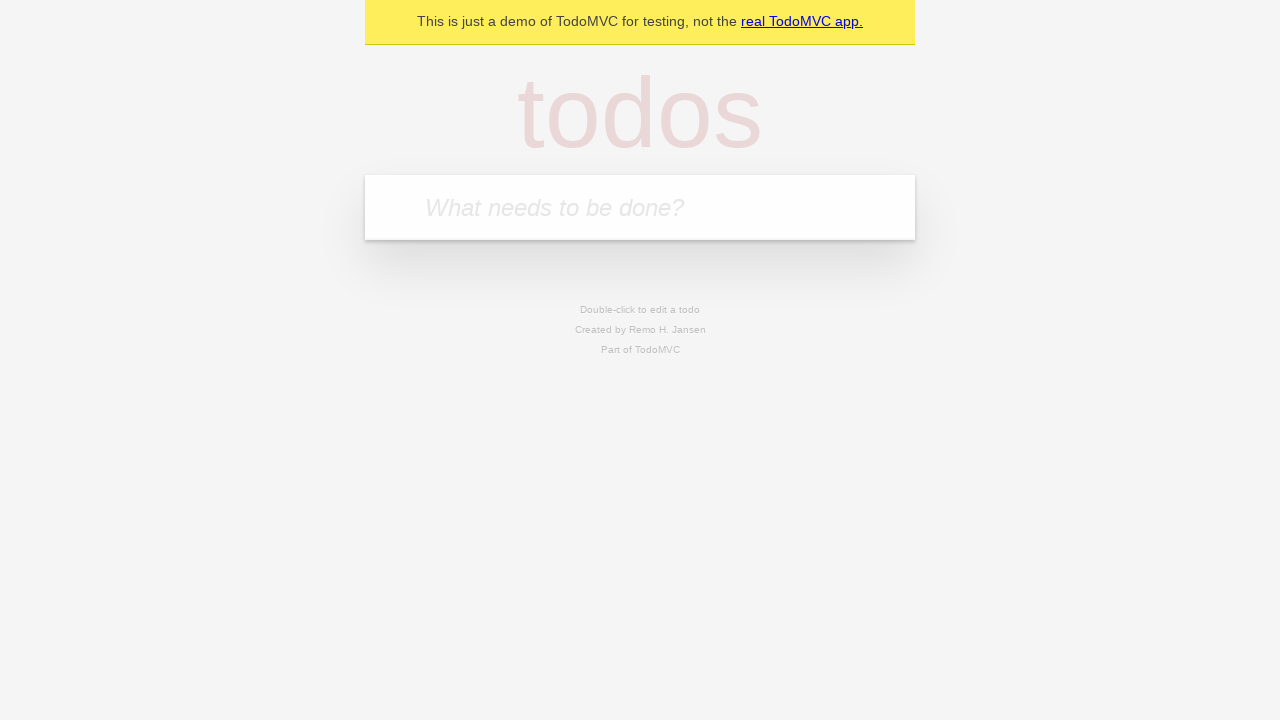

Filled first todo input with 'buy some cheese' on internal:attr=[placeholder="What needs to be done?"i]
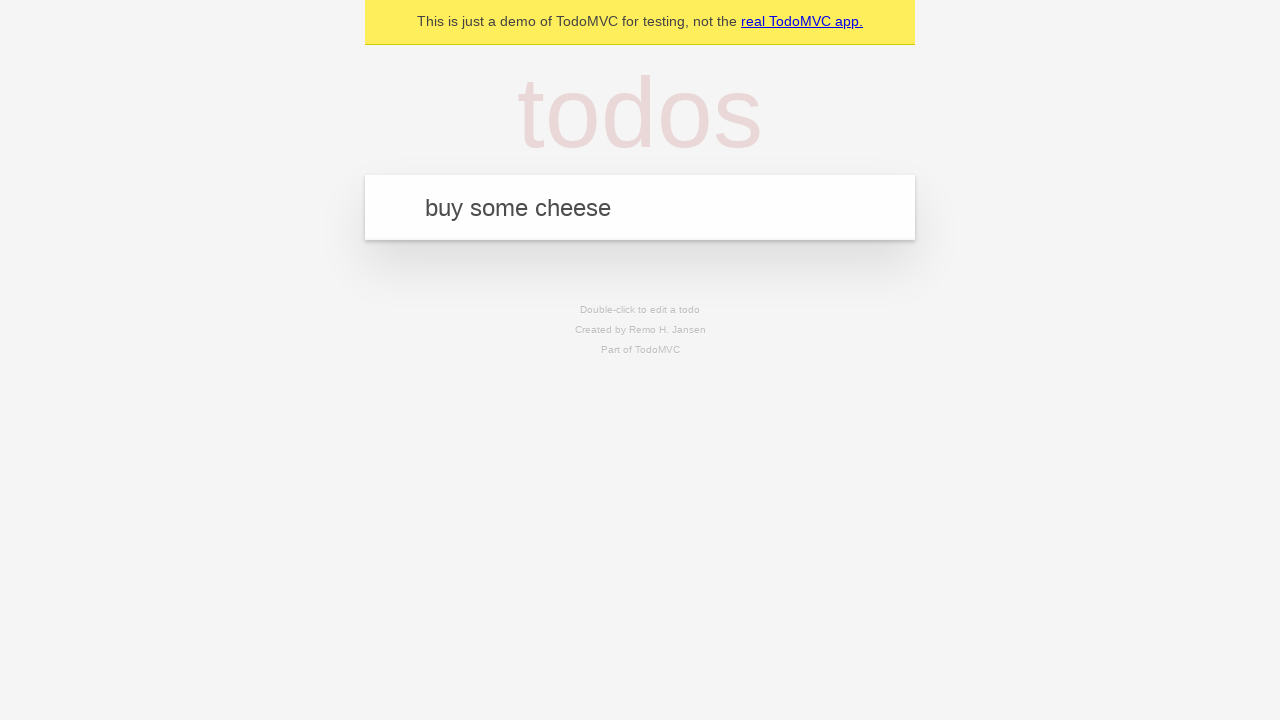

Pressed Enter to create first todo on internal:attr=[placeholder="What needs to be done?"i]
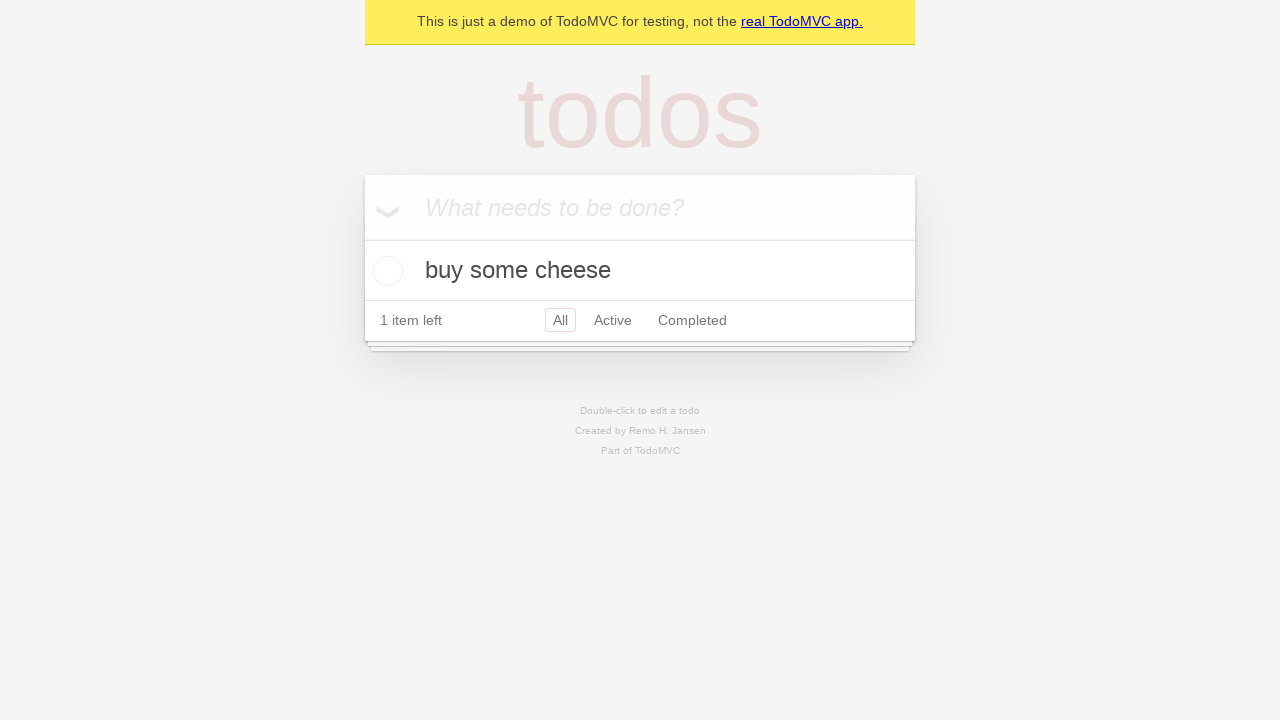

Filled second todo input with 'feed the cat' on internal:attr=[placeholder="What needs to be done?"i]
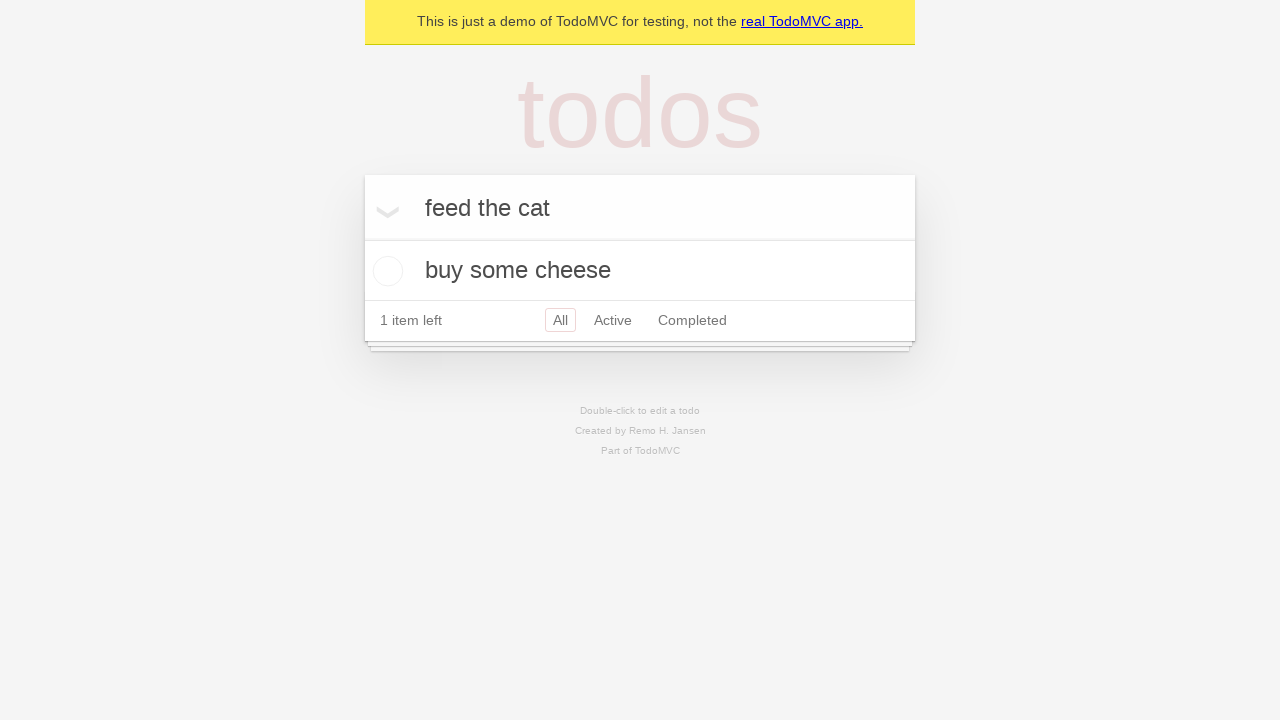

Pressed Enter to create second todo on internal:attr=[placeholder="What needs to be done?"i]
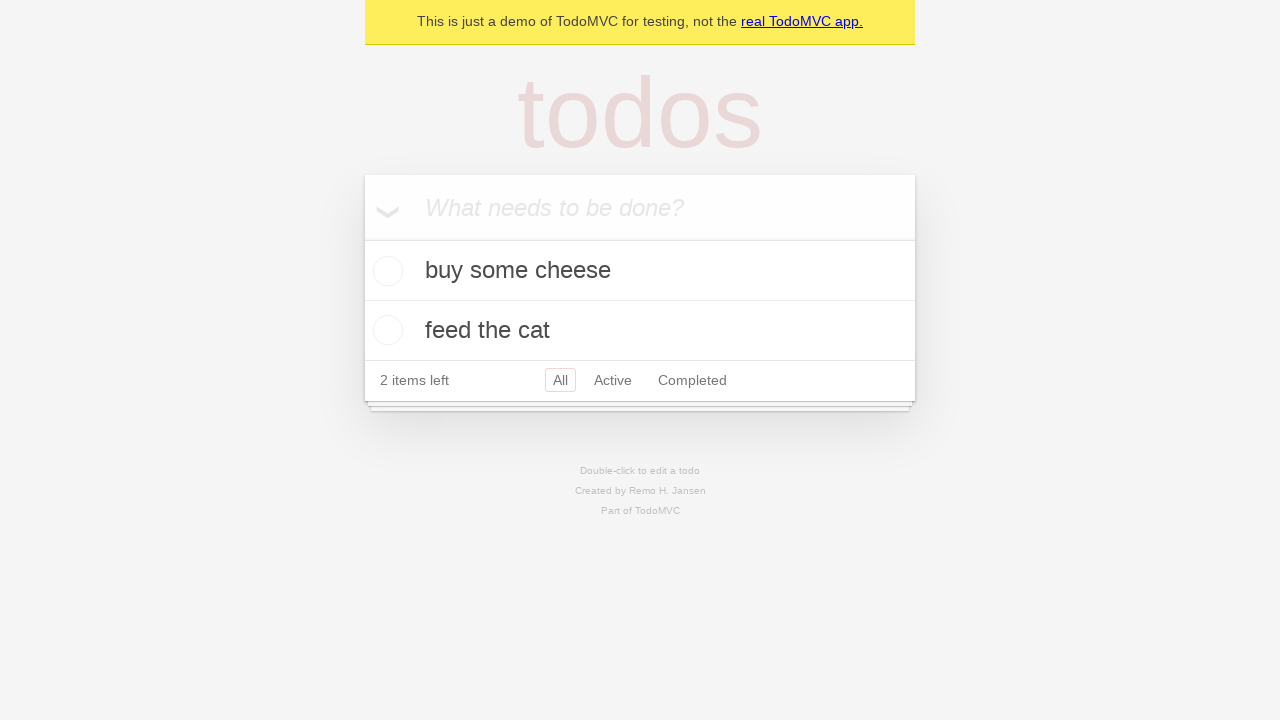

Filled third todo input with 'book a doctors appointment' on internal:attr=[placeholder="What needs to be done?"i]
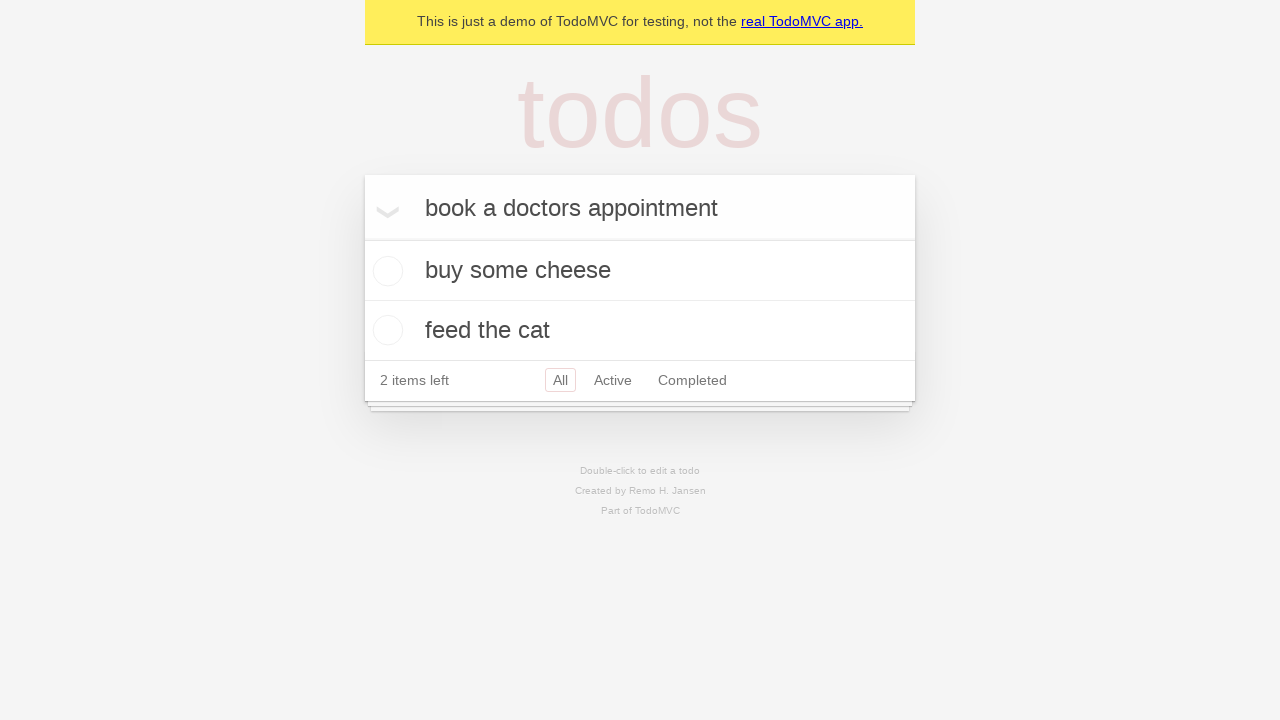

Pressed Enter to create third todo on internal:attr=[placeholder="What needs to be done?"i]
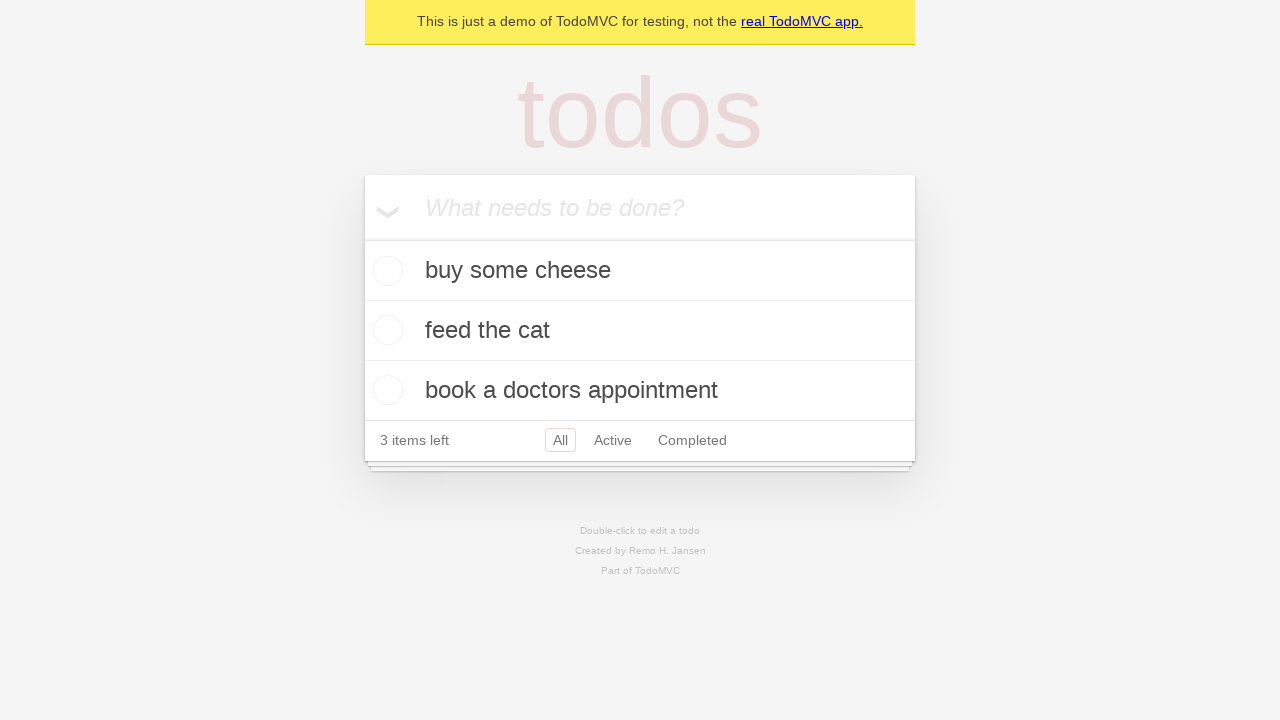

Double-clicked second todo to enter edit mode at (640, 331) on internal:testid=[data-testid="todo-item"s] >> nth=1
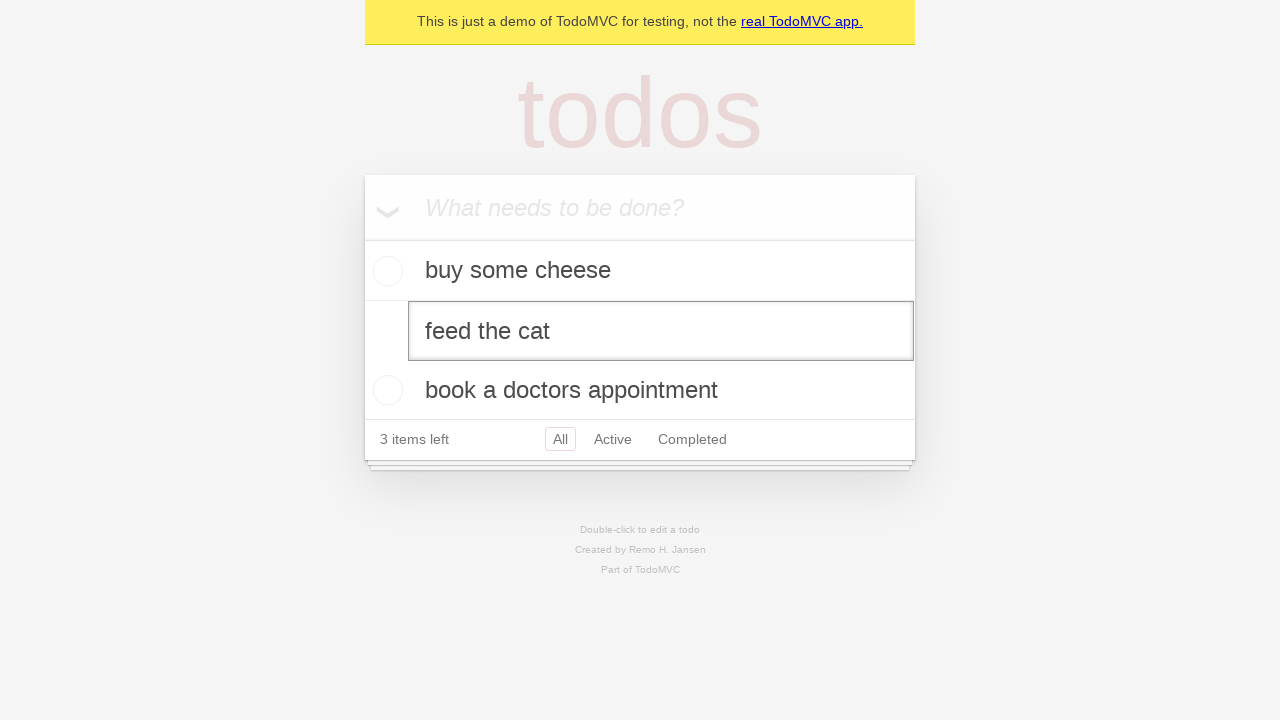

Filled edit textbox with new text 'buy some sausages' on internal:testid=[data-testid="todo-item"s] >> nth=1 >> internal:role=textbox[nam
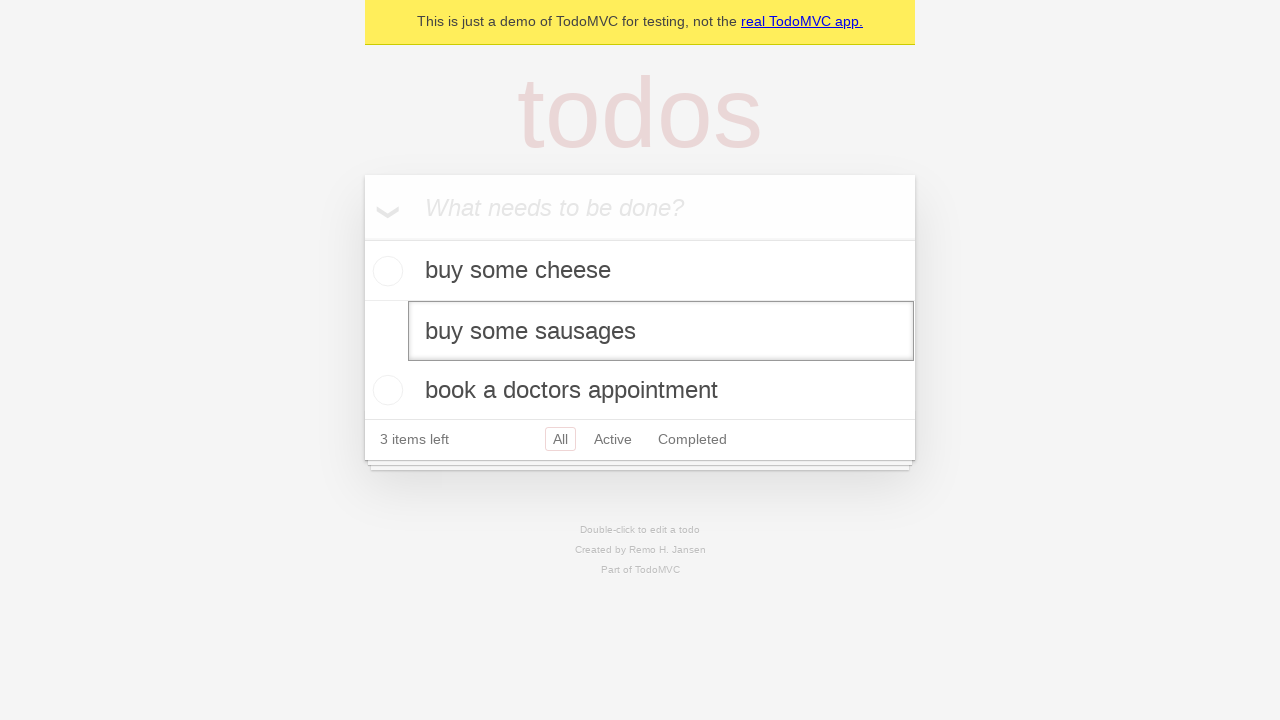

Dispatched blur event on edit textbox to save changes
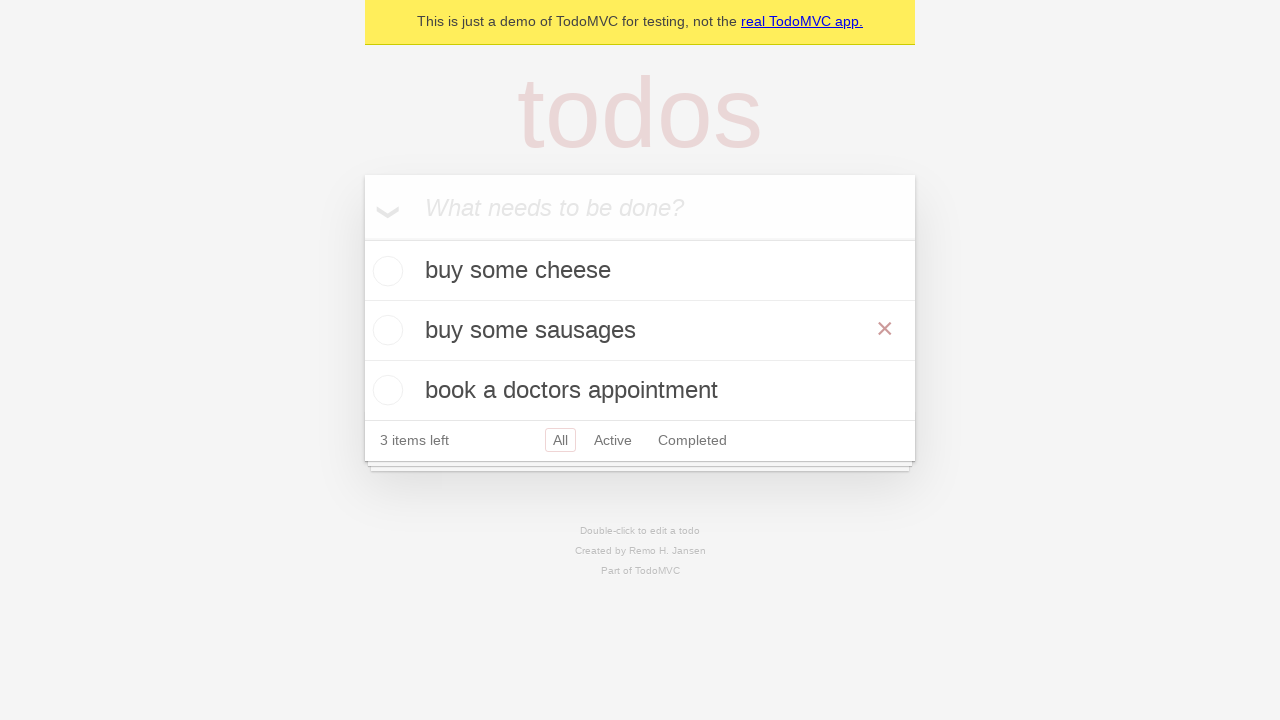

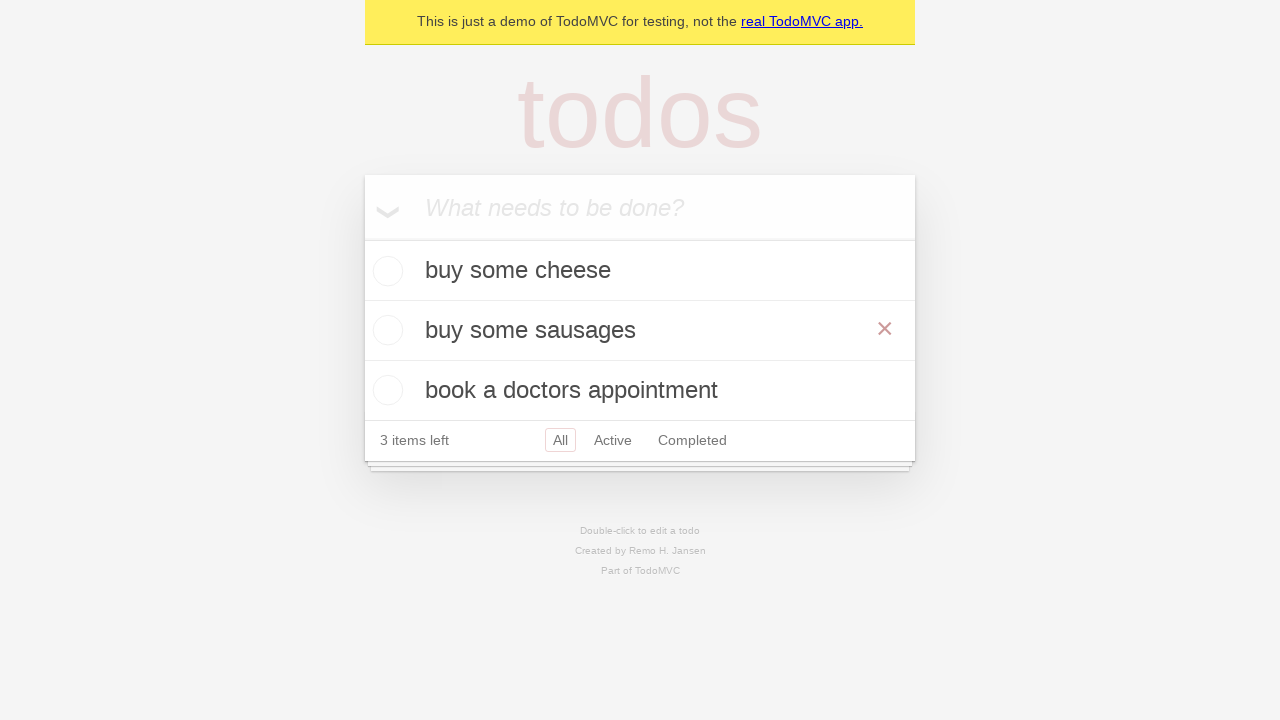